Tests form validation by filling out all fields except zip code, submitting the form, and verifying that the empty zip code field is highlighted in red while completed fields are highlighted in green

Starting URL: https://bonigarcia.dev/selenium-webdriver-java/data-types.html

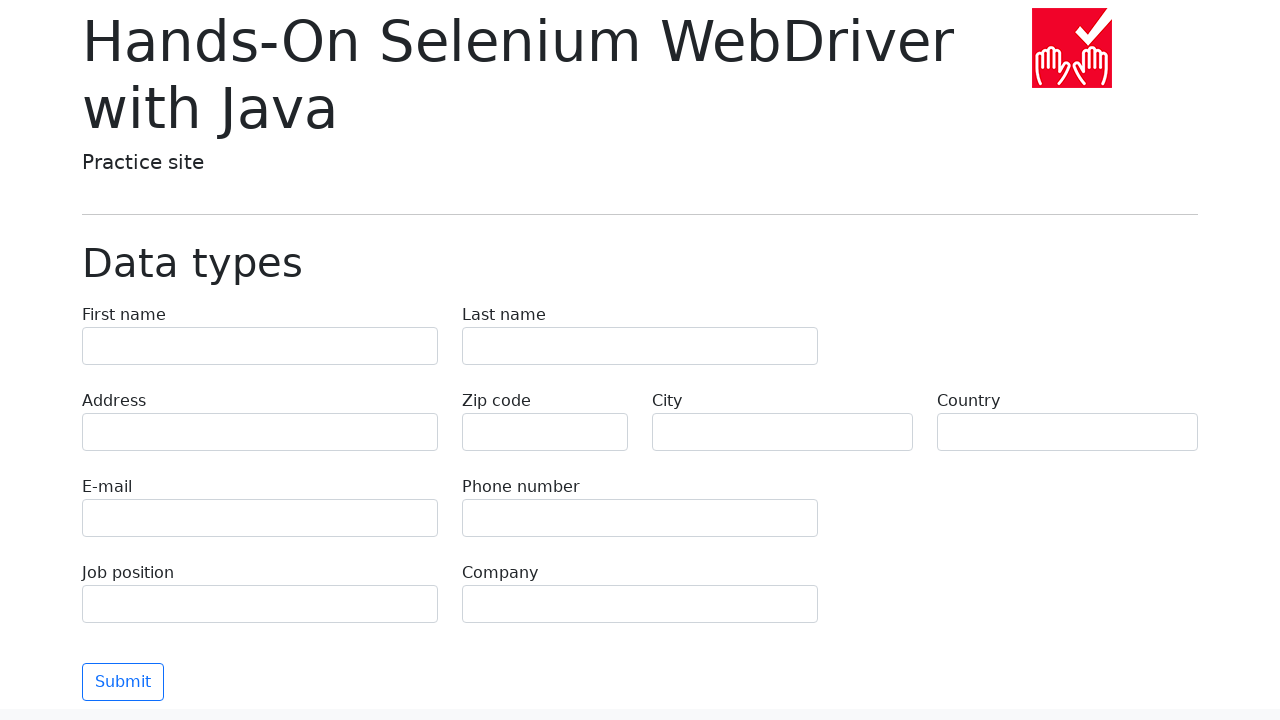

Waited for form to load - first-name input field is visible
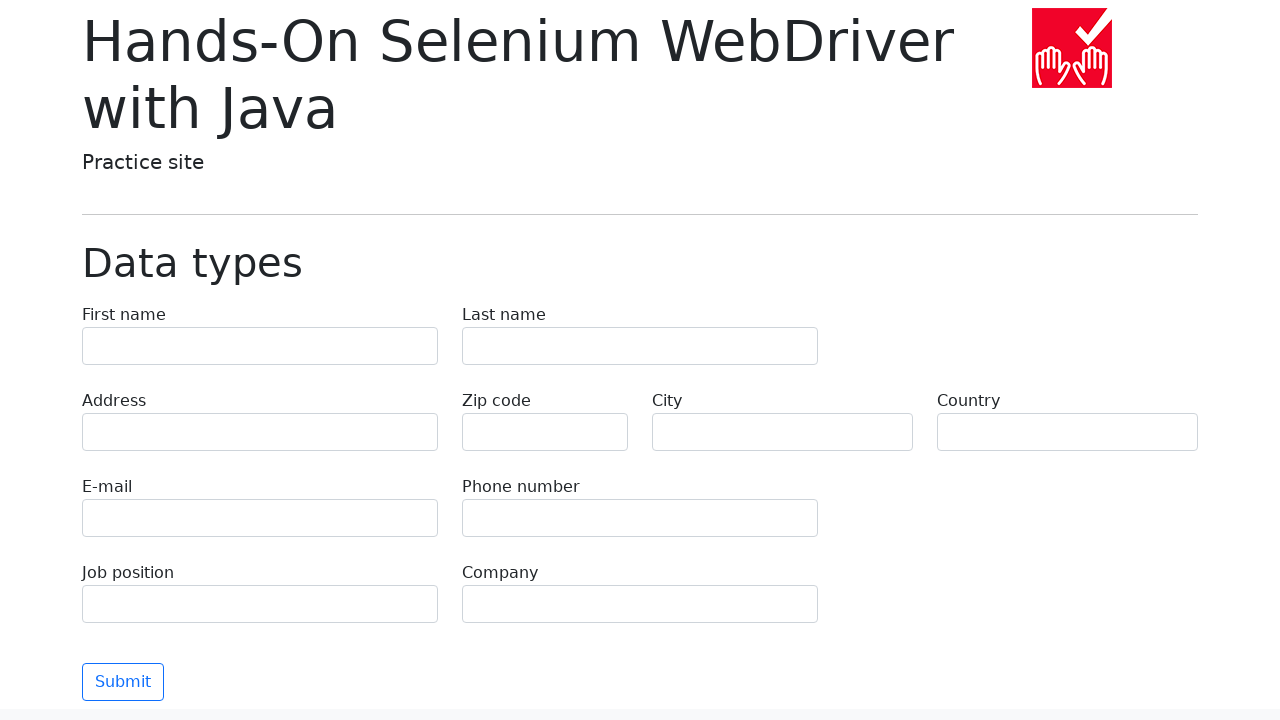

Filled first-name field with 'Ivan' on input[name='first-name']
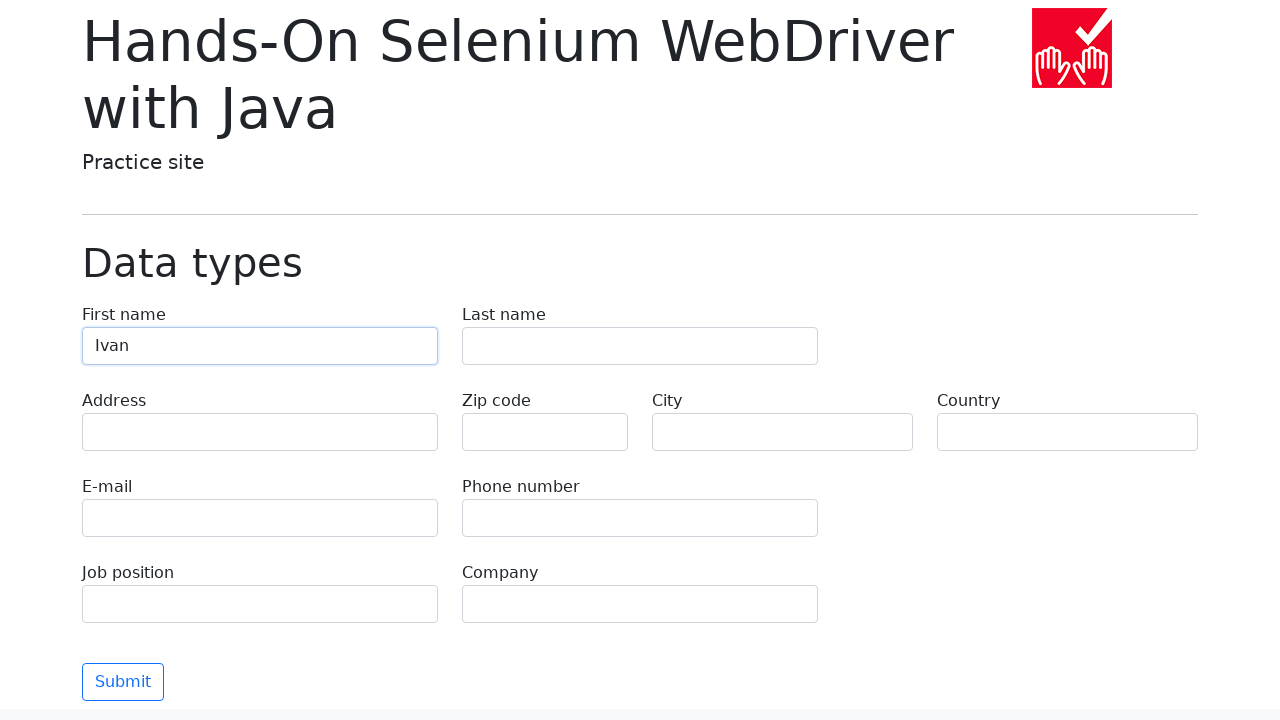

Filled last-name field with 'Petrov' on input[name='last-name']
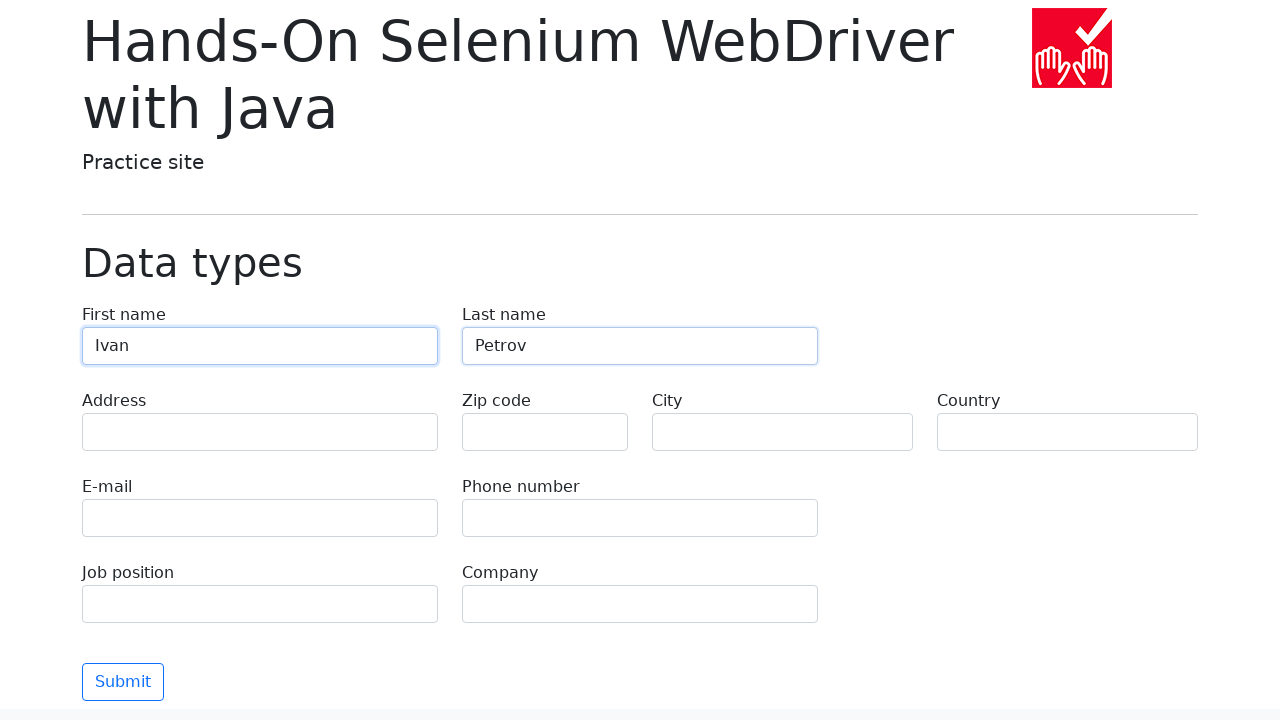

Filled address field with 'Lenin St, 55-3' on input[name='address']
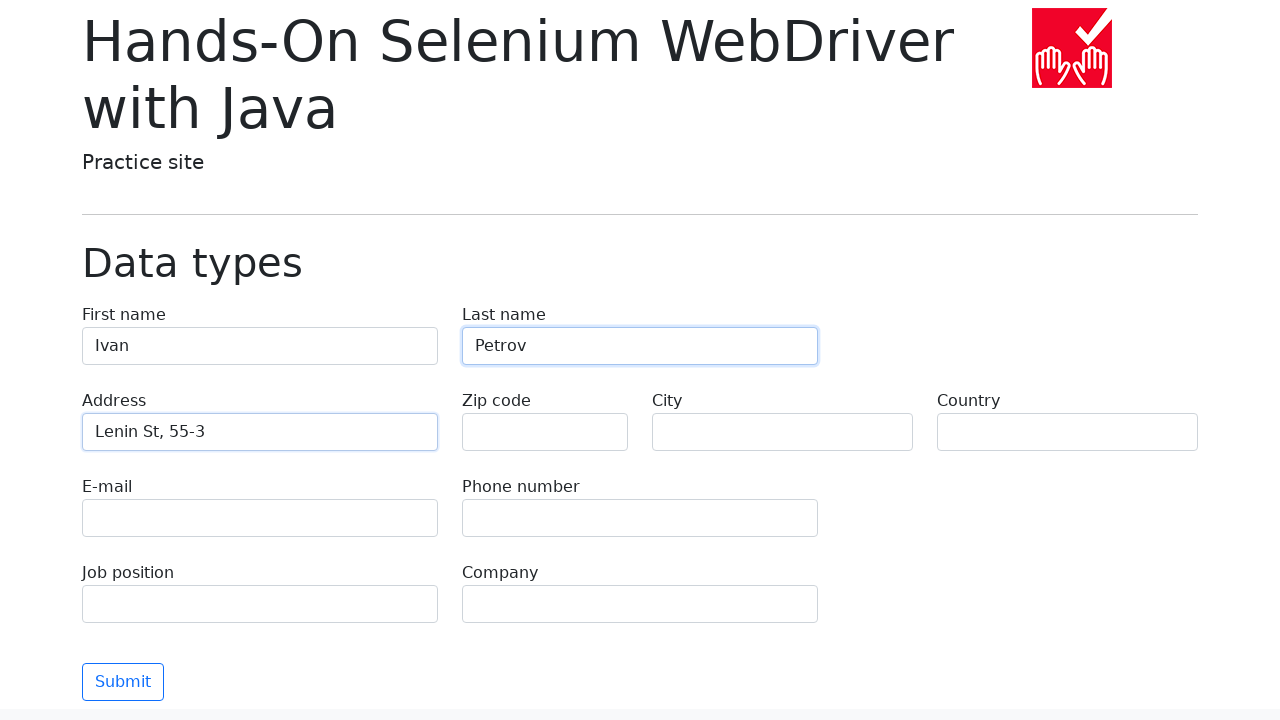

Filled city field with 'Moscow' on input[name='city']
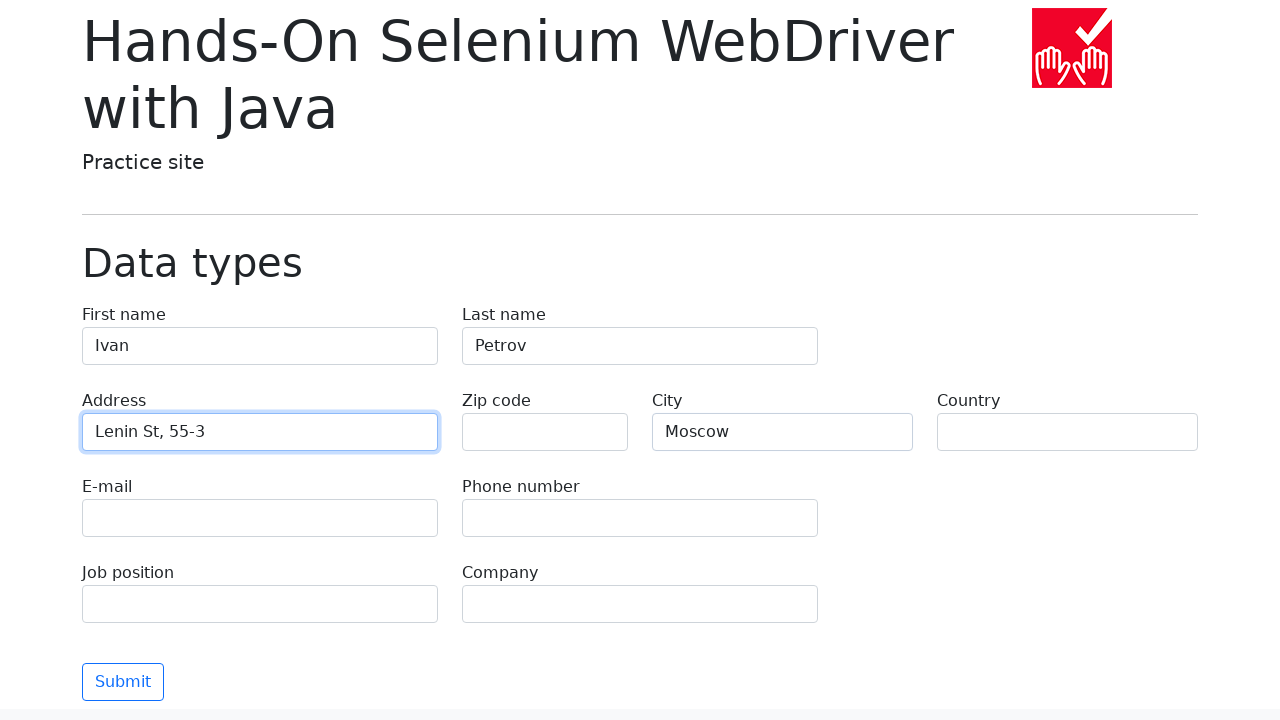

Filled country field with 'Russia' on input[name='country']
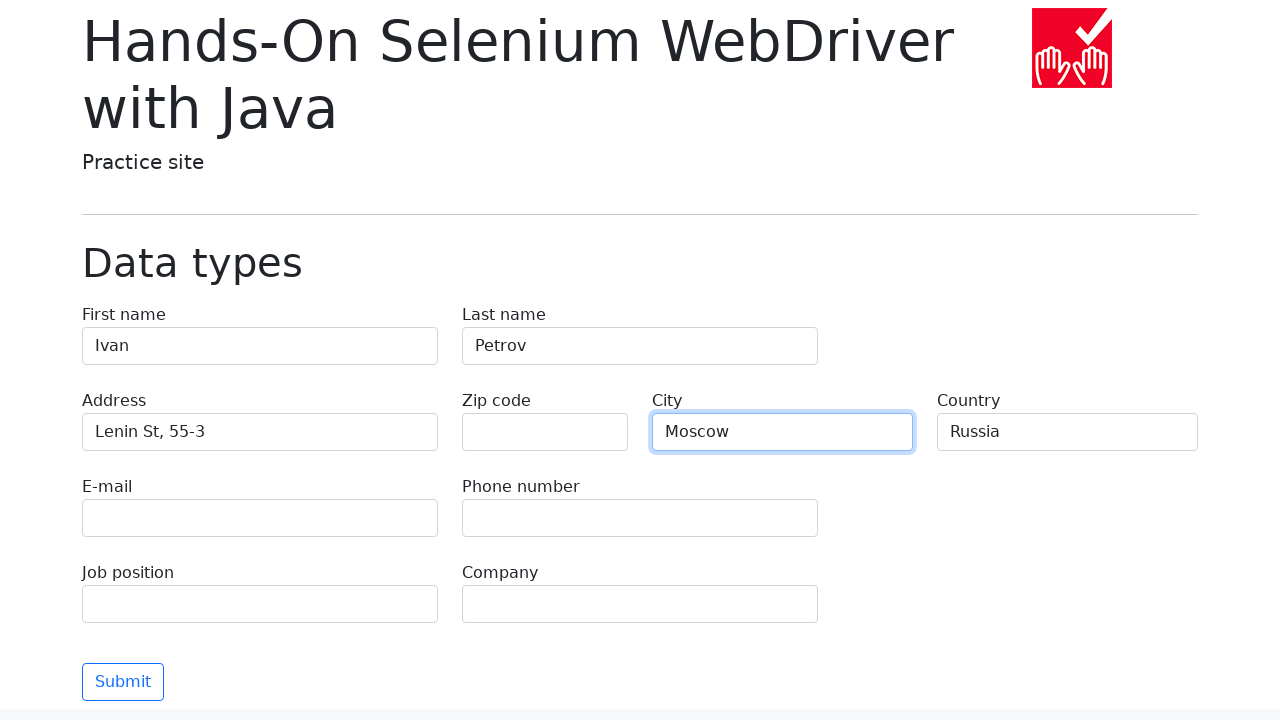

Filled e-mail field with 'test@skypro.com' on input[name='e-mail']
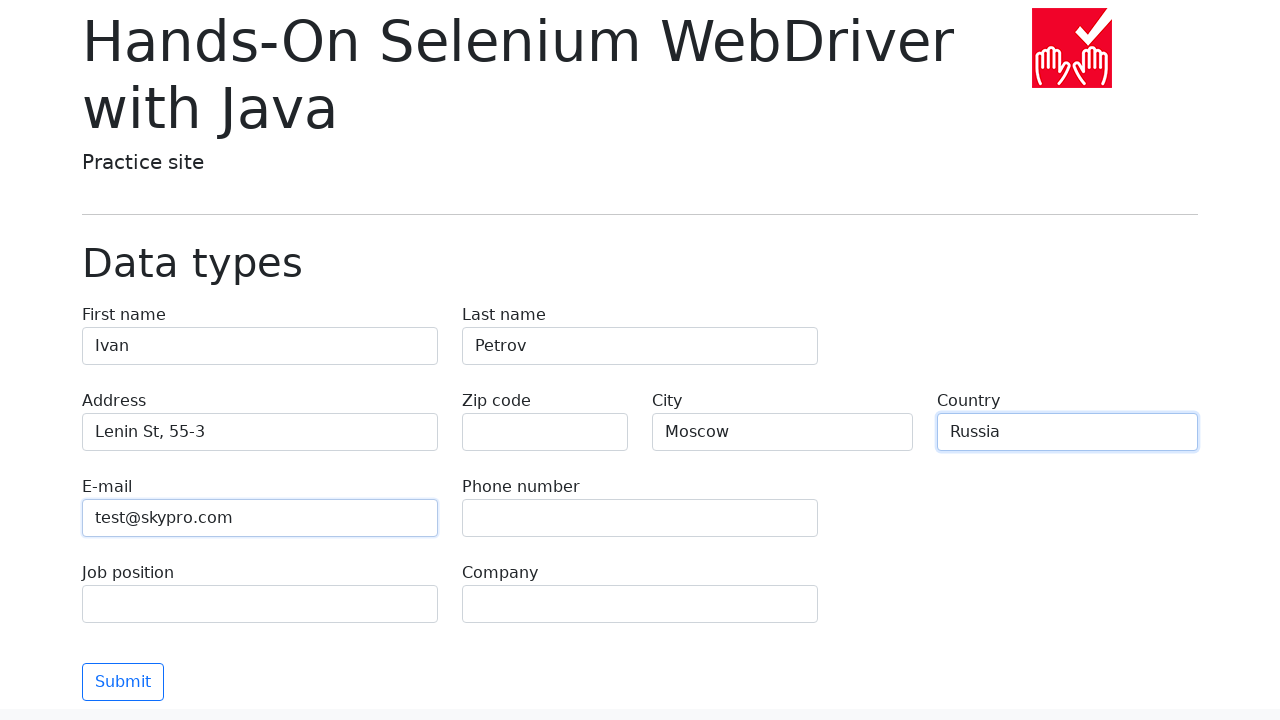

Filled phone field with '+7985899998787' on input[name='phone']
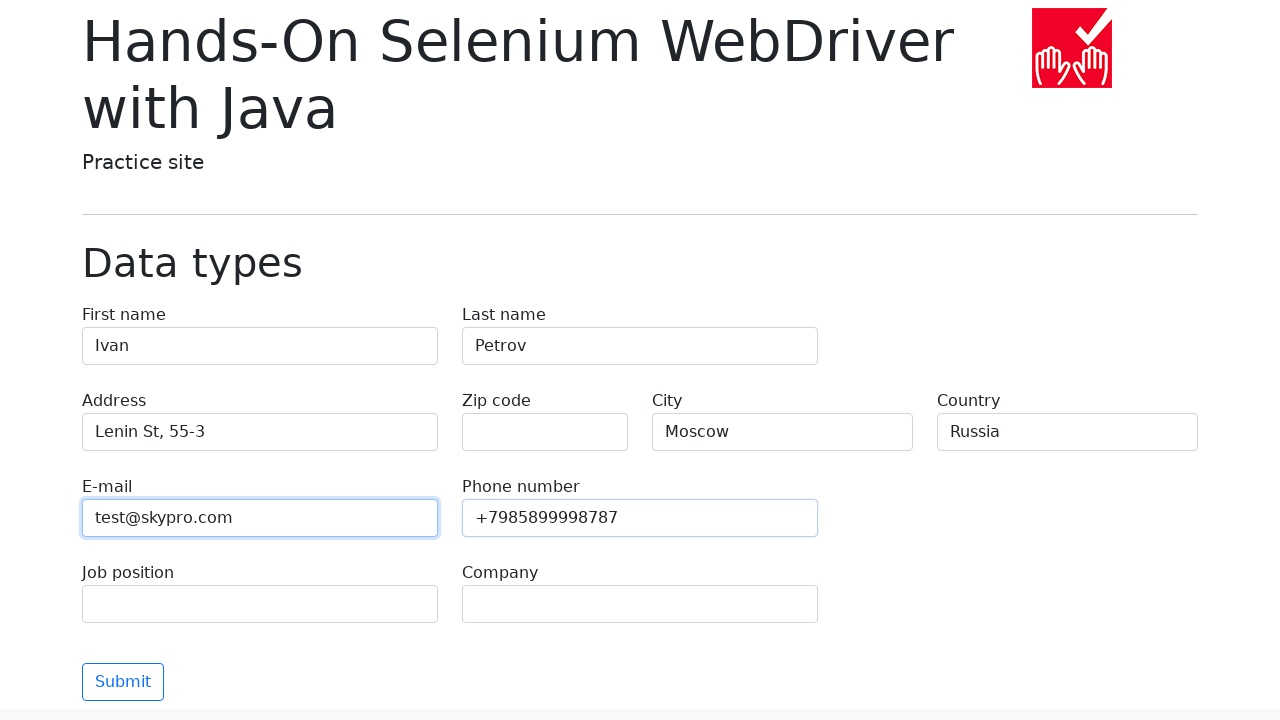

Filled job-position field with 'QA' on input[name='job-position']
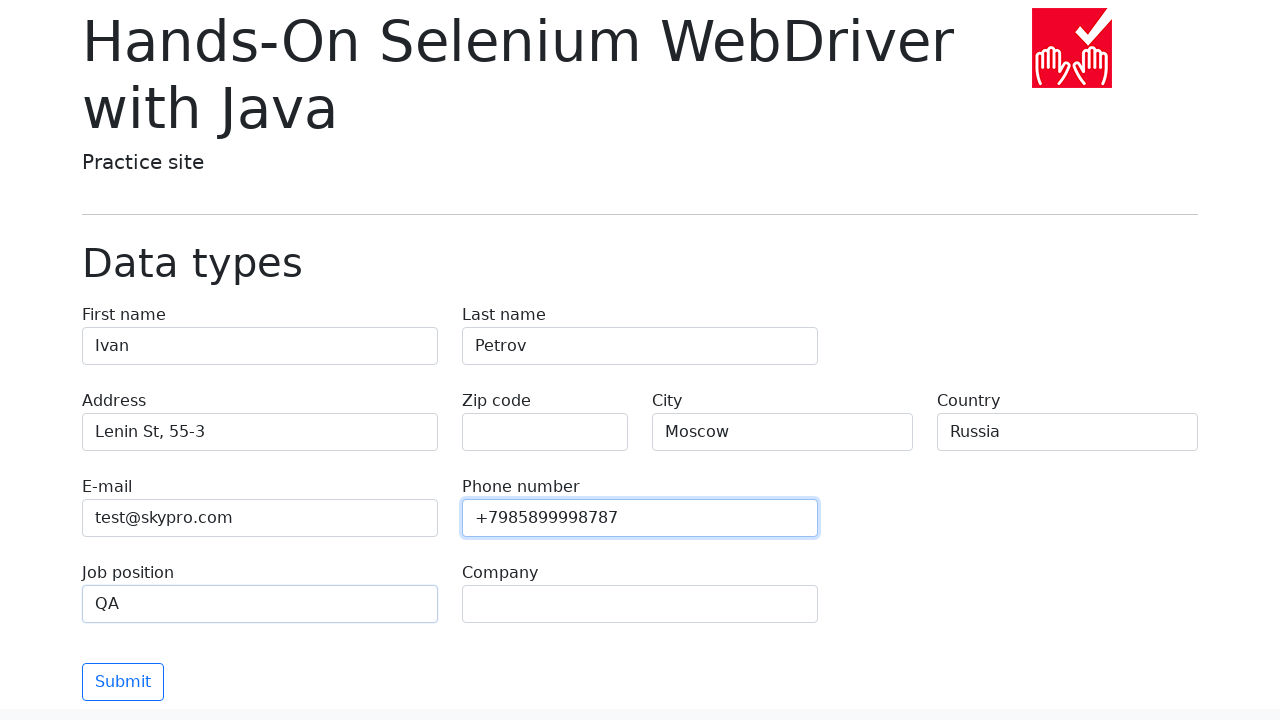

Filled company field with 'SkyPro' on input[name='company']
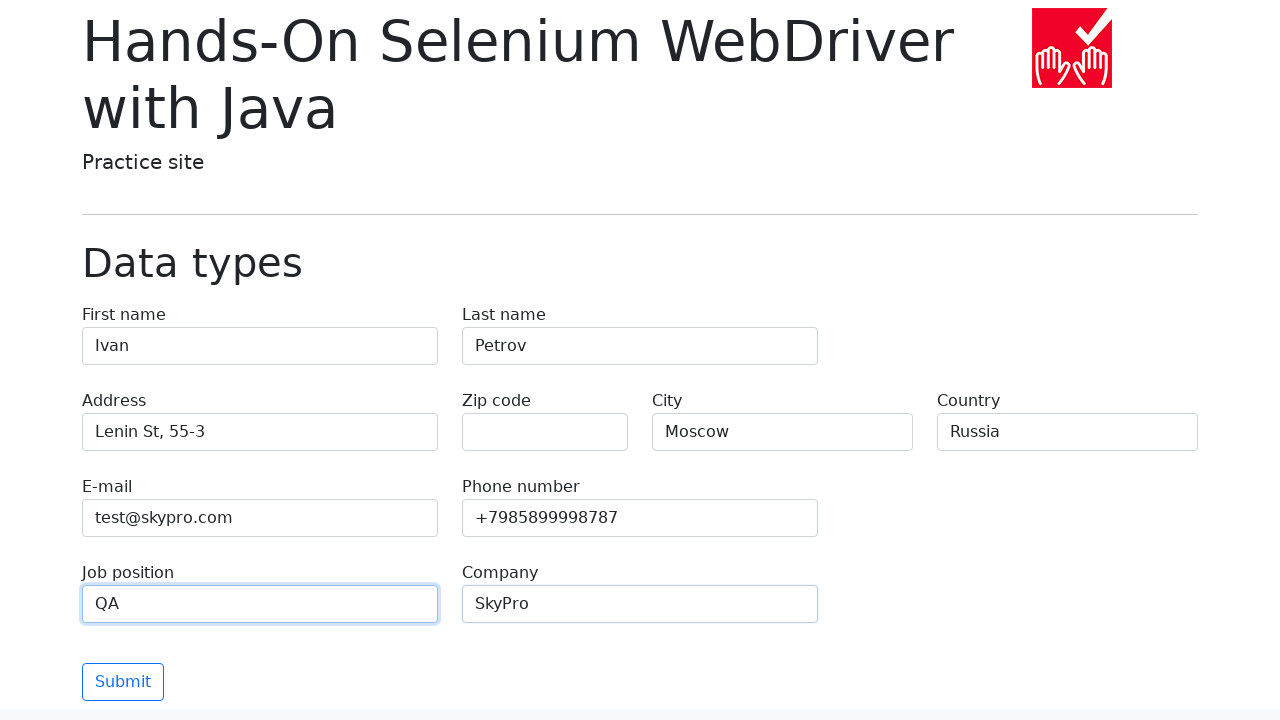

Clicked submit button to submit the form at (123, 682) on .btn.btn-outline-primary.mt-3
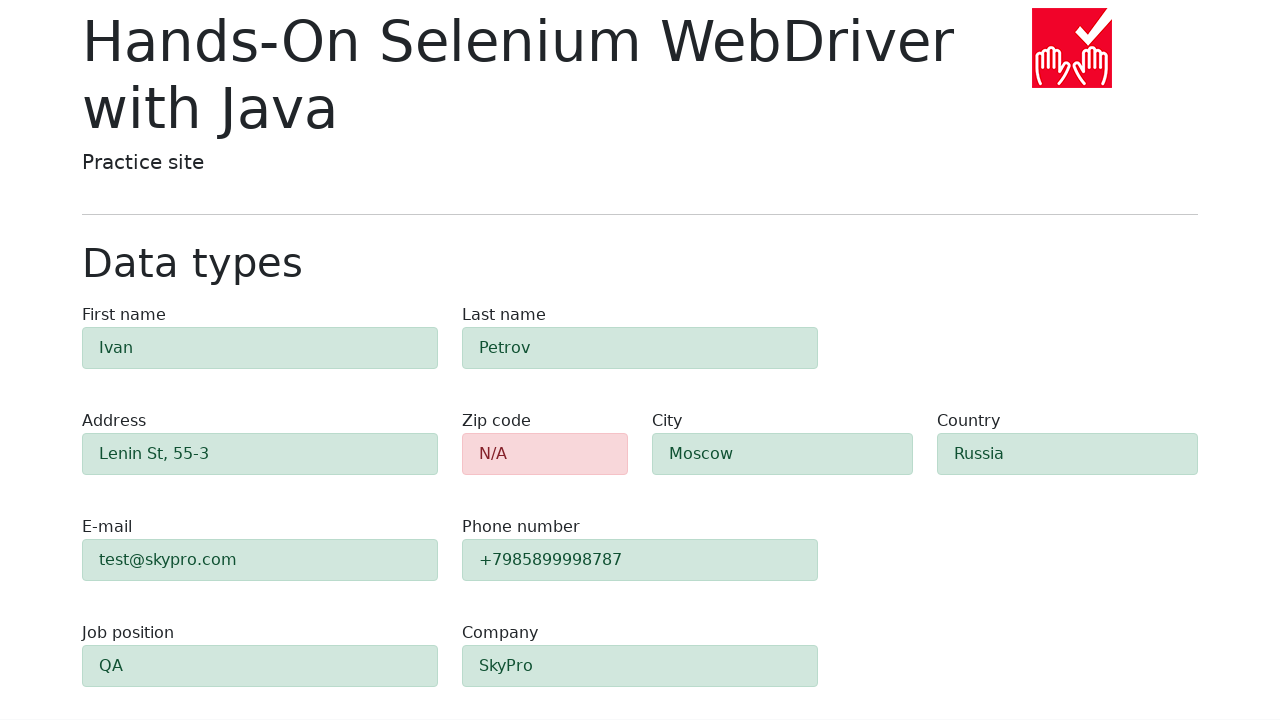

Form validation completed and validation results are visible
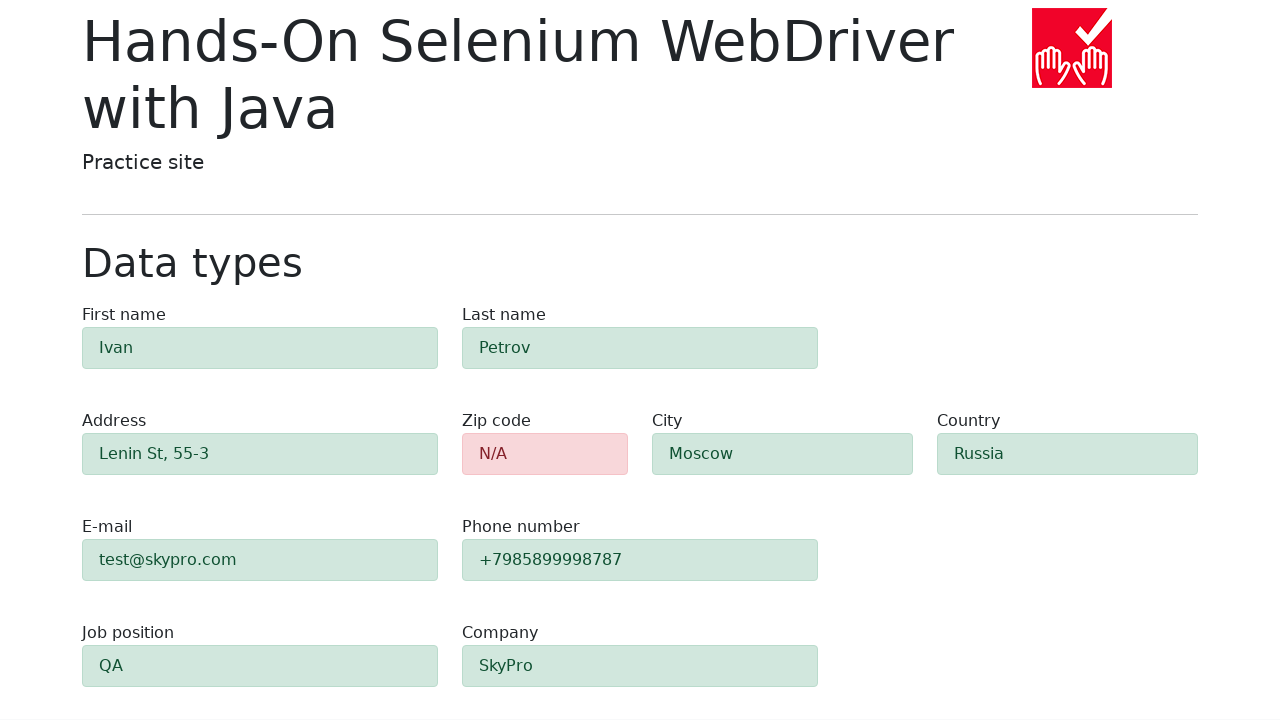

Retrieved zip-code field border color: rgb(245, 194, 199)
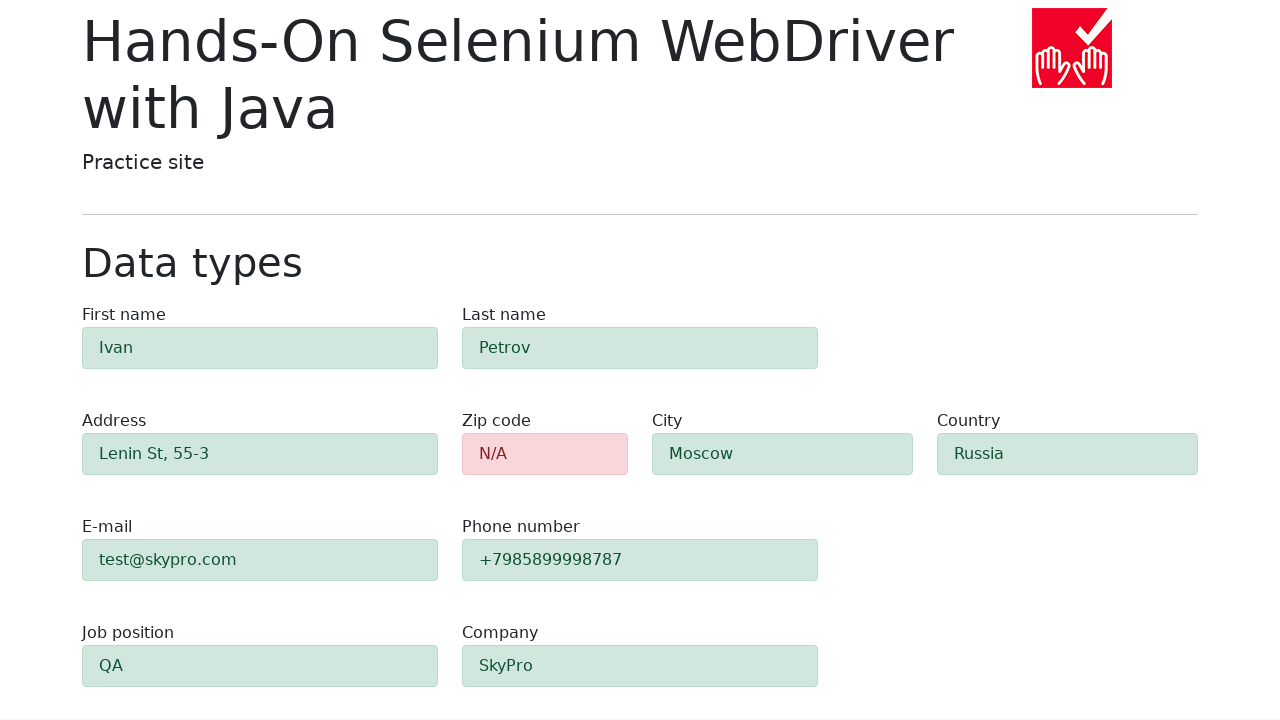

Verified zip-code field has red border indicating validation error
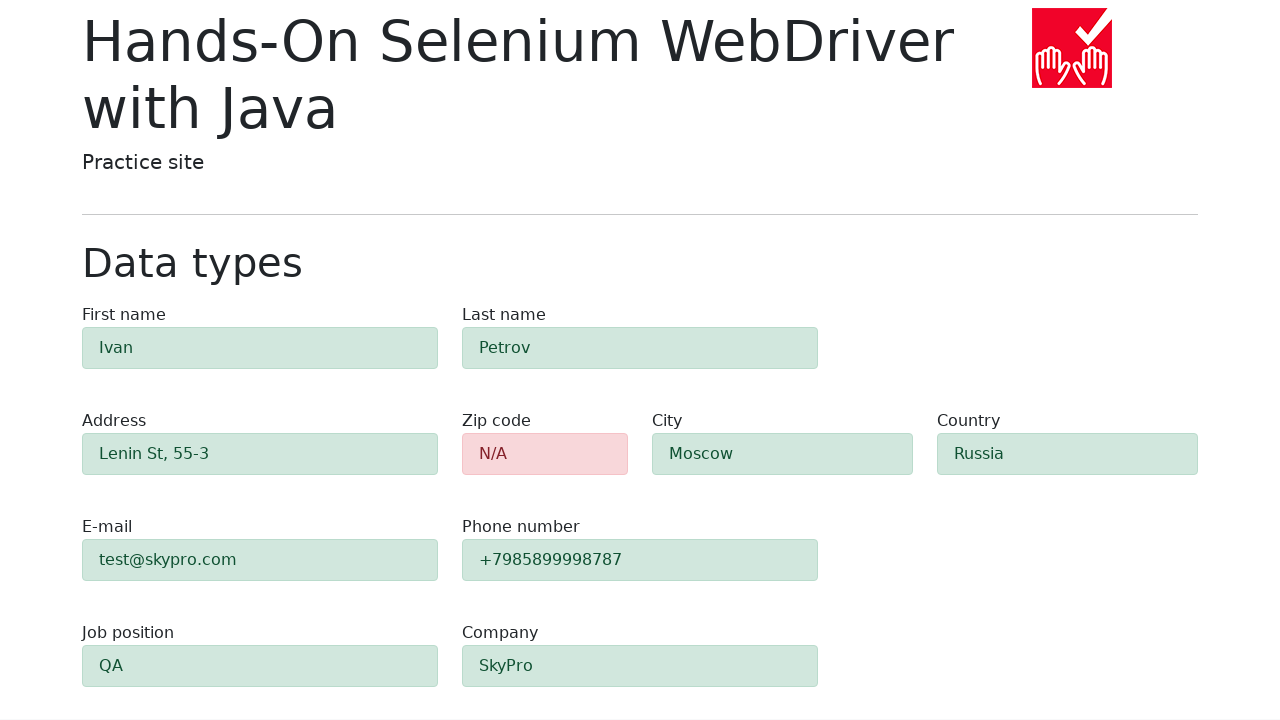

Retrieved first-name field border color: rgb(186, 219, 204)
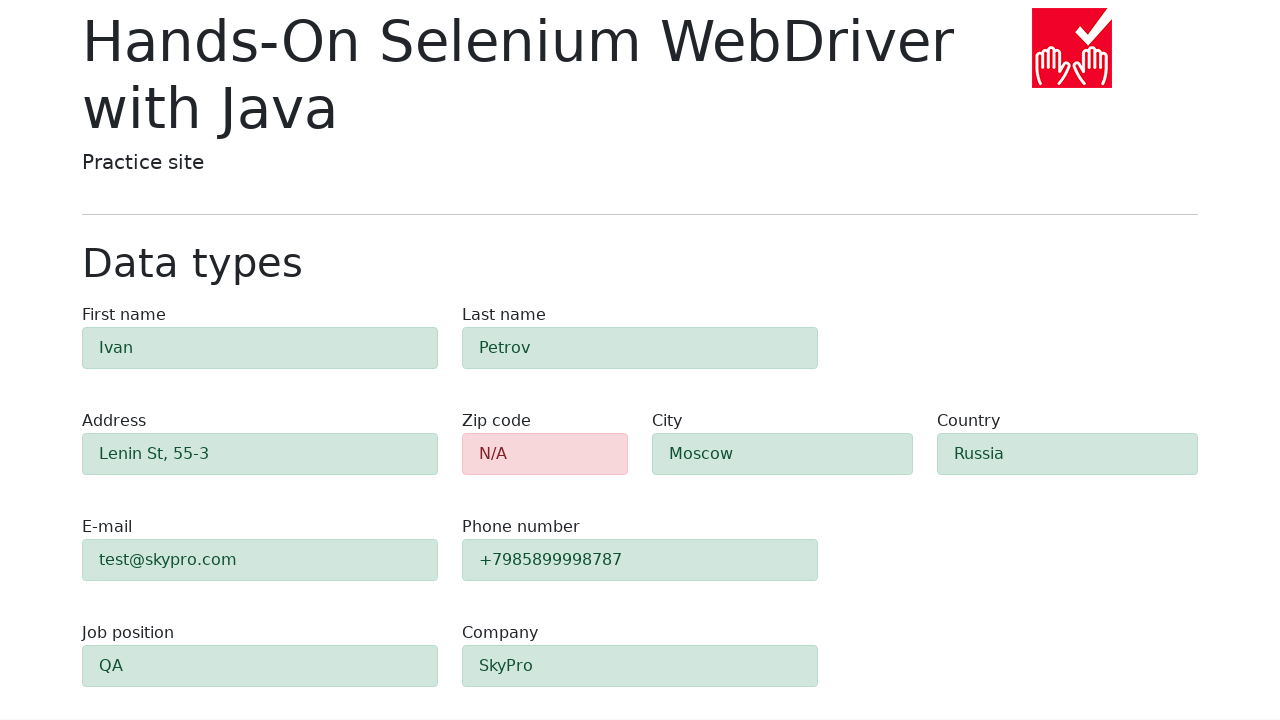

Verified first-name field has green border indicating successful validation
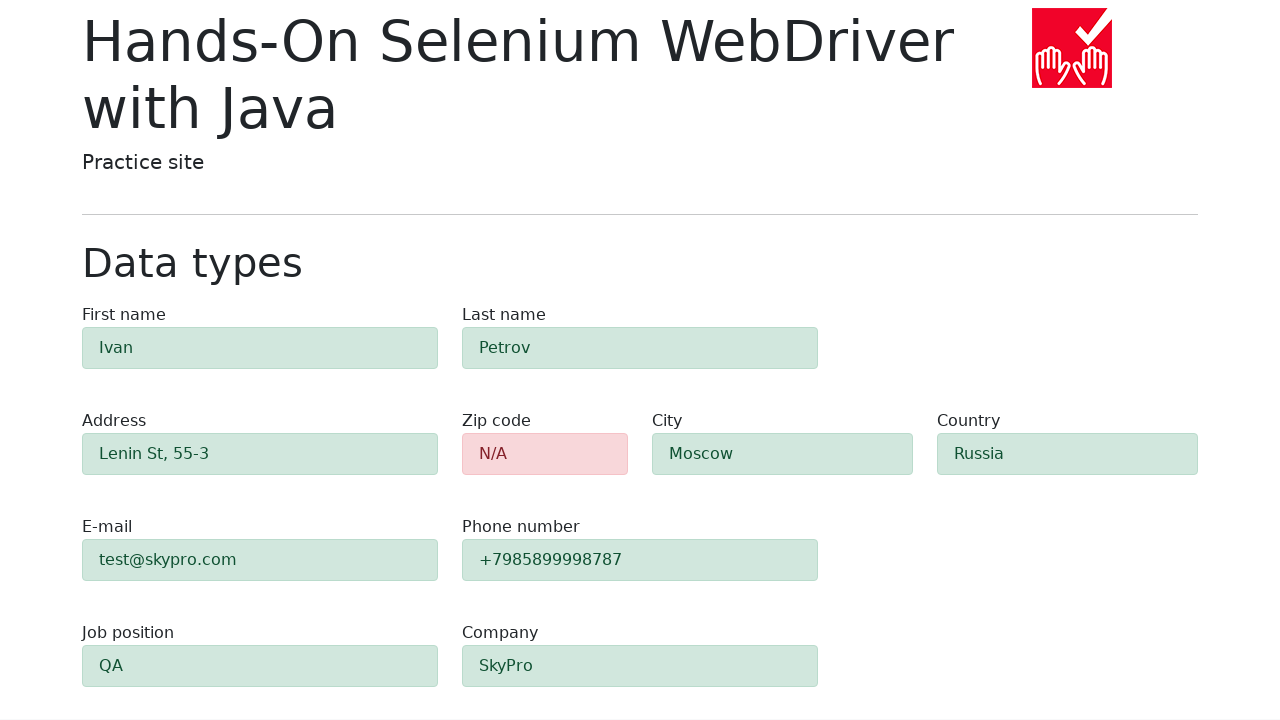

Retrieved last-name field border color: rgb(186, 219, 204)
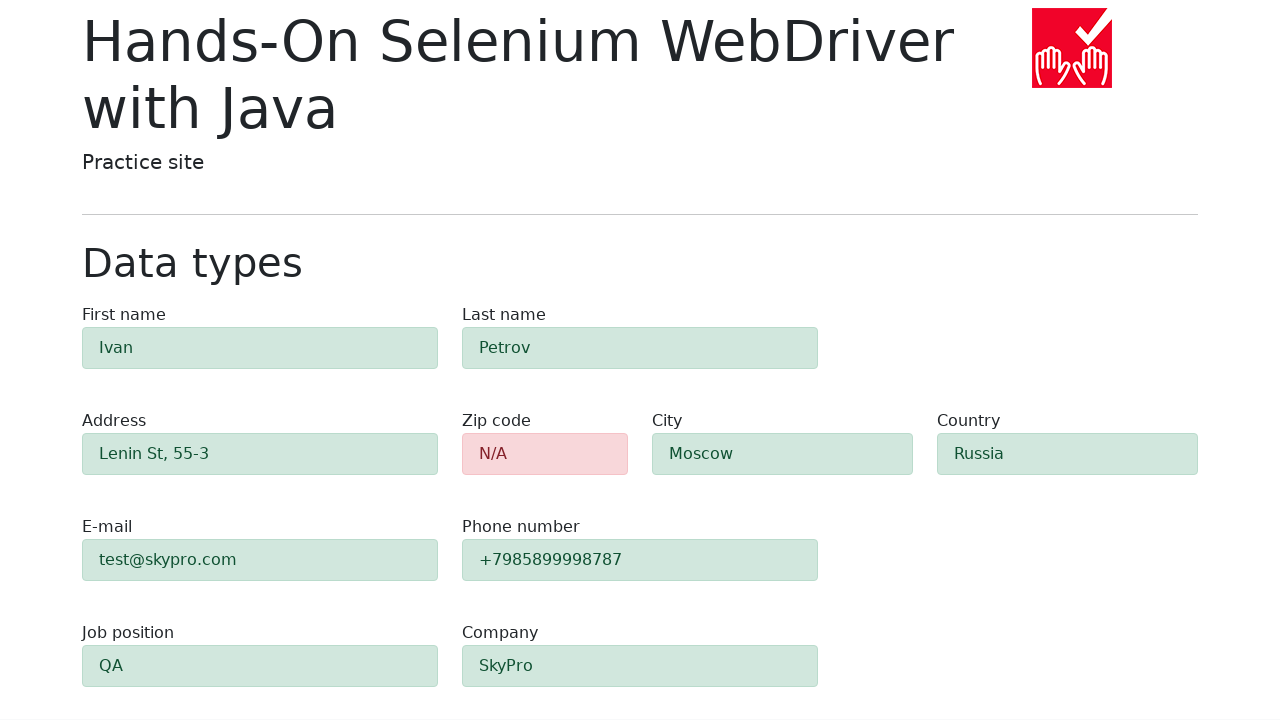

Verified last-name field has green border indicating successful validation
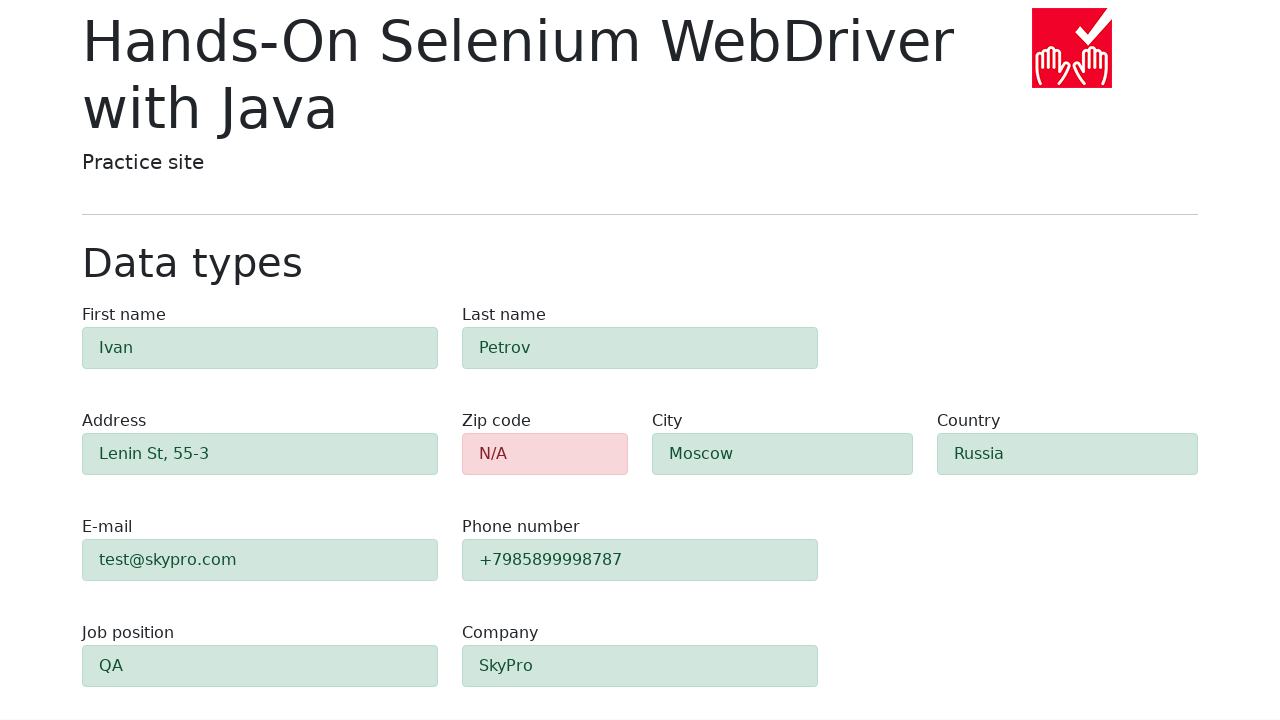

Retrieved address field border color: rgb(186, 219, 204)
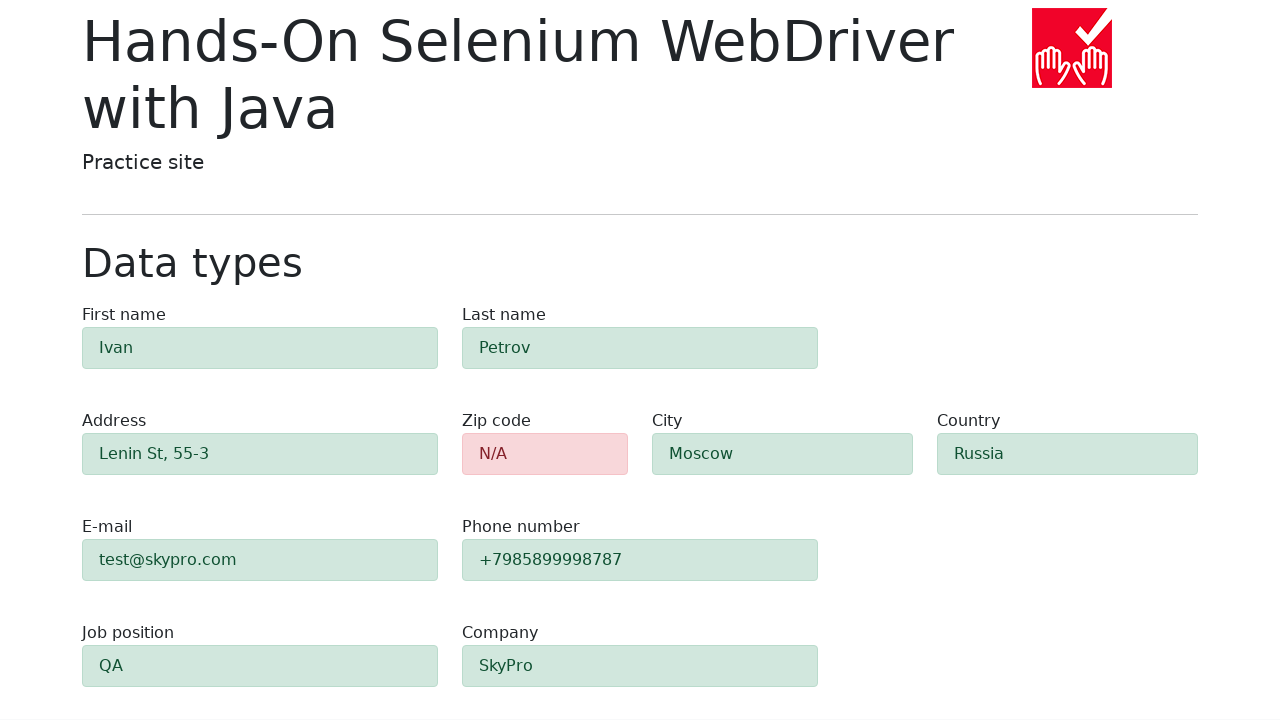

Verified address field has green border indicating successful validation
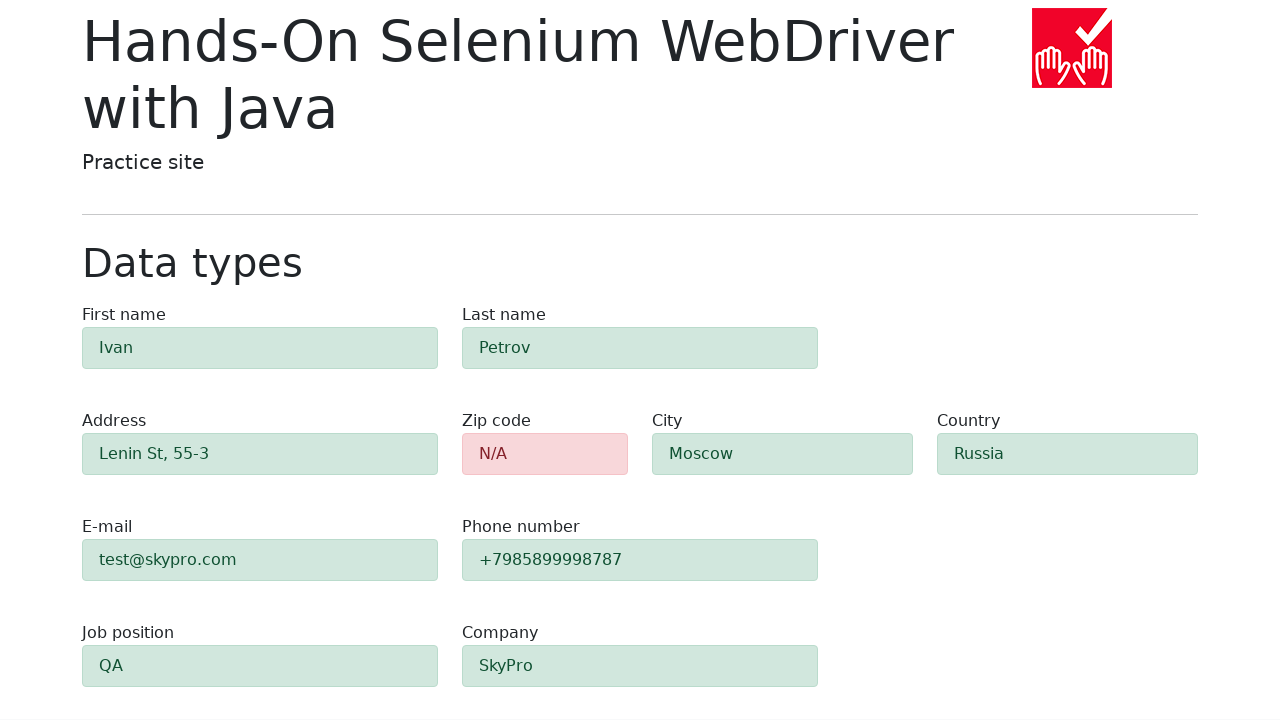

Retrieved city field border color: rgb(186, 219, 204)
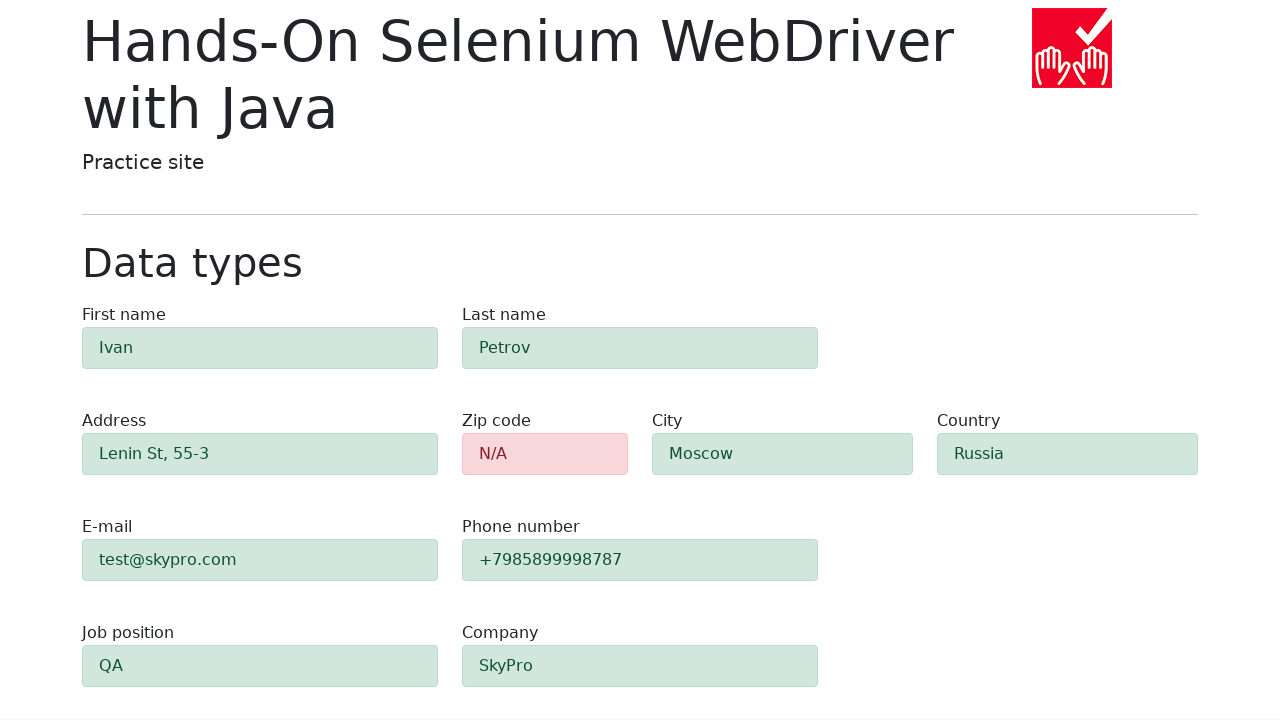

Verified city field has green border indicating successful validation
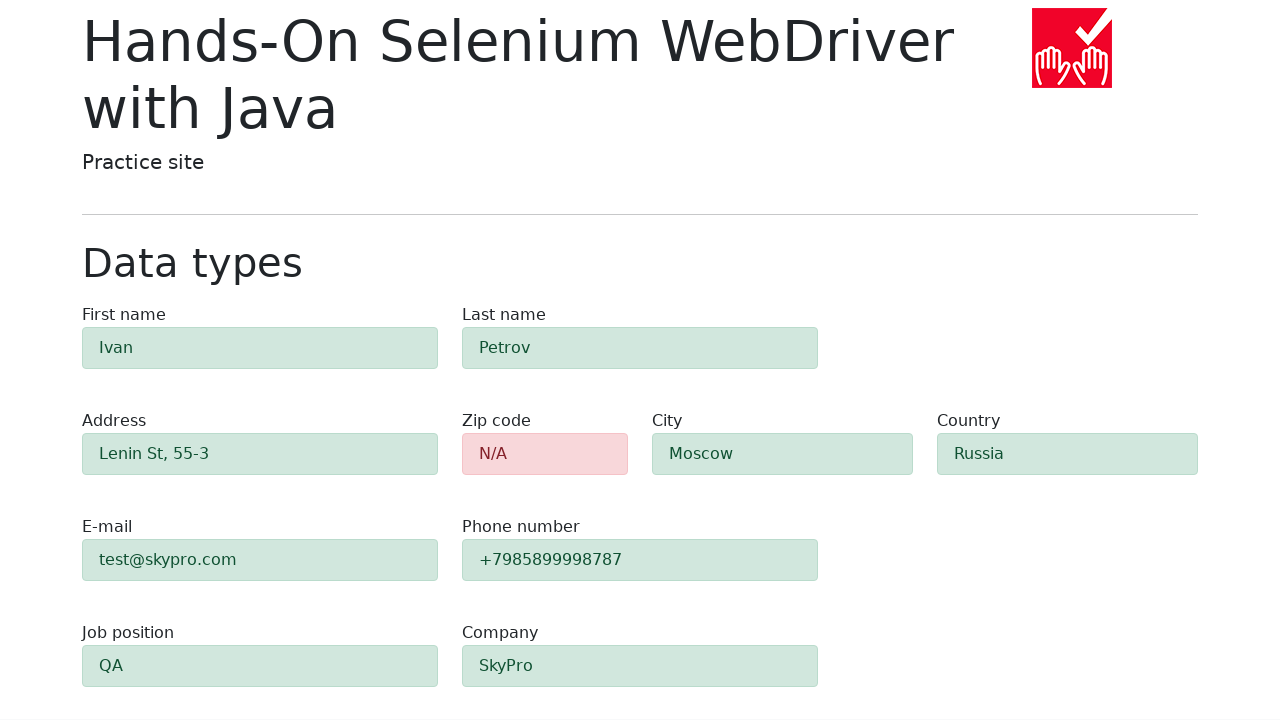

Retrieved country field border color: rgb(186, 219, 204)
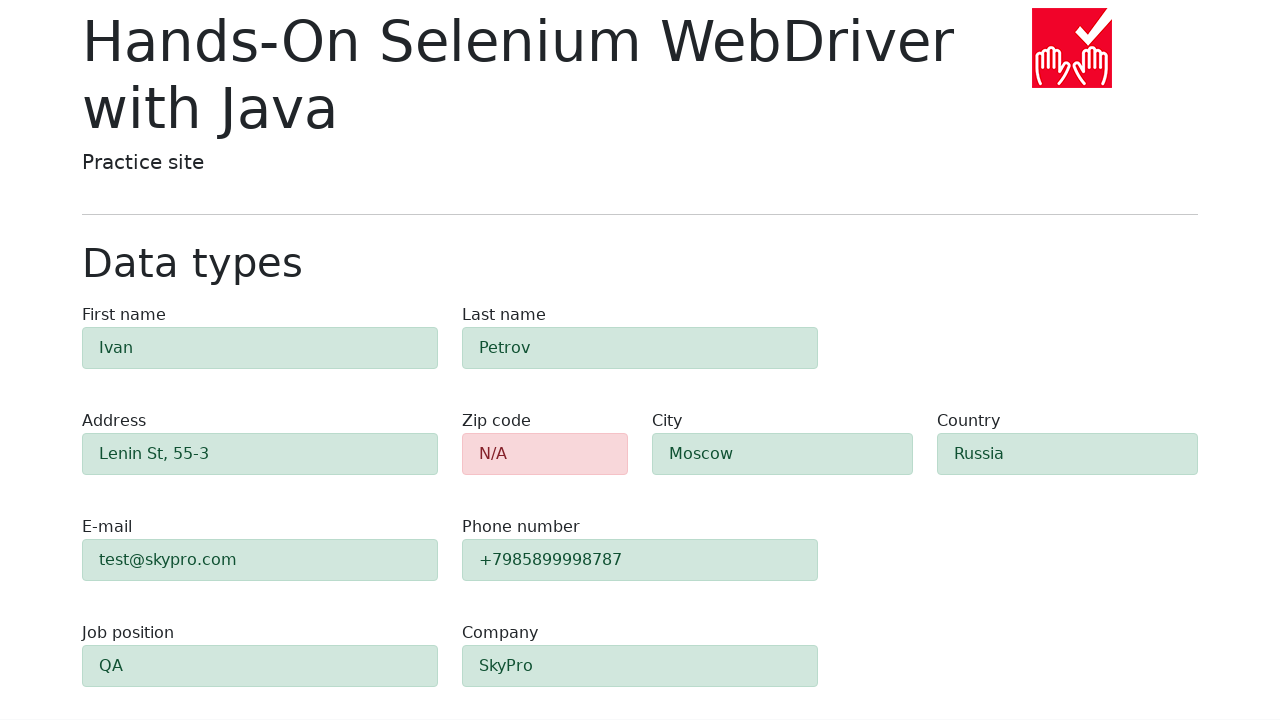

Verified country field has green border indicating successful validation
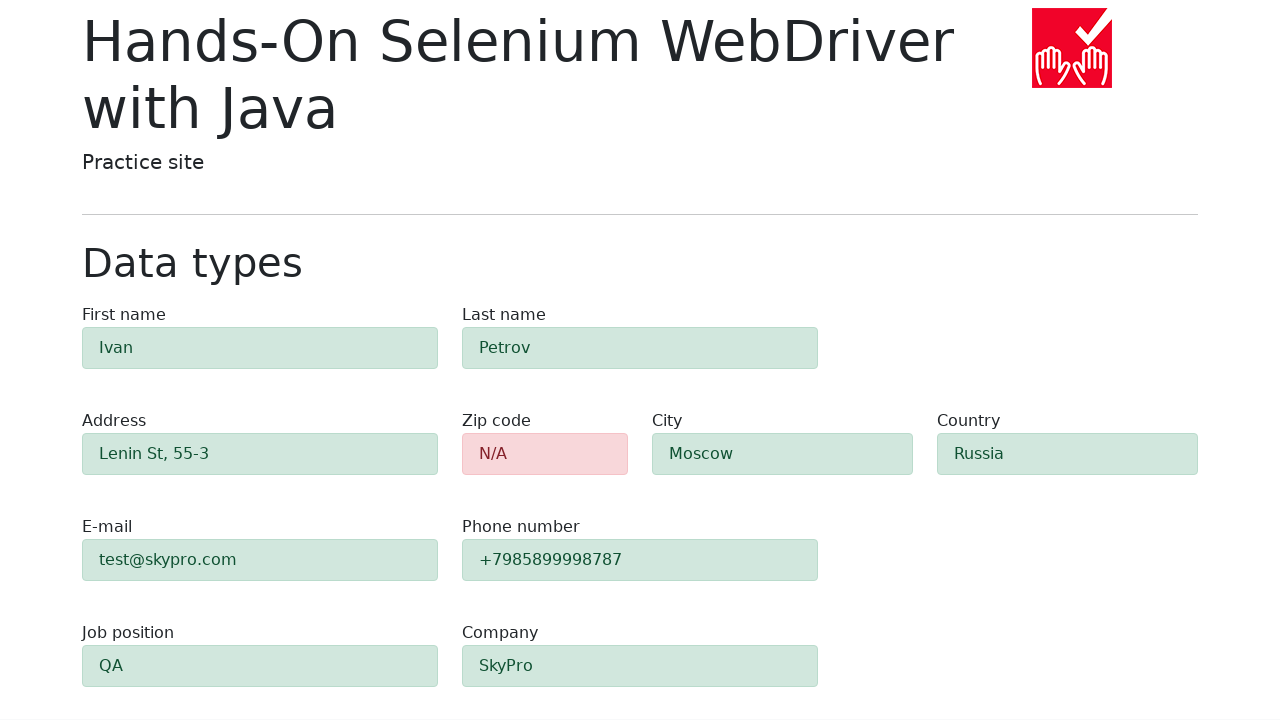

Retrieved e-mail field border color: rgb(186, 219, 204)
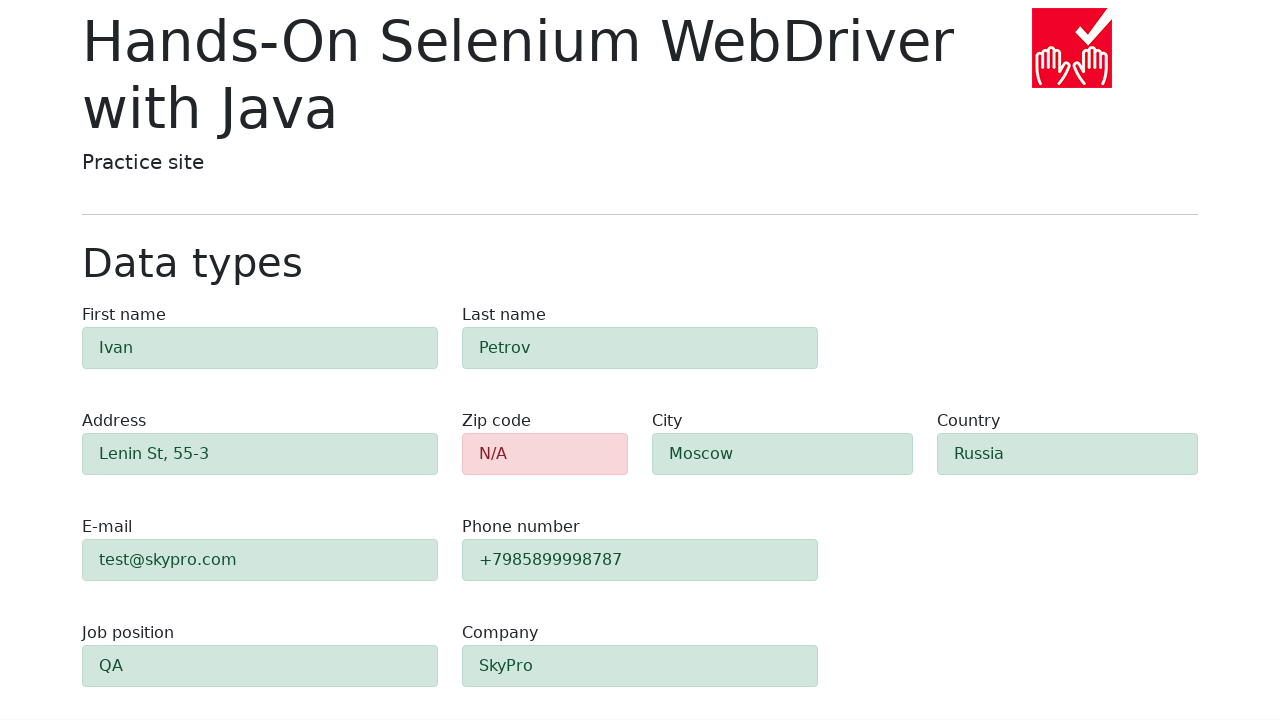

Verified e-mail field has green border indicating successful validation
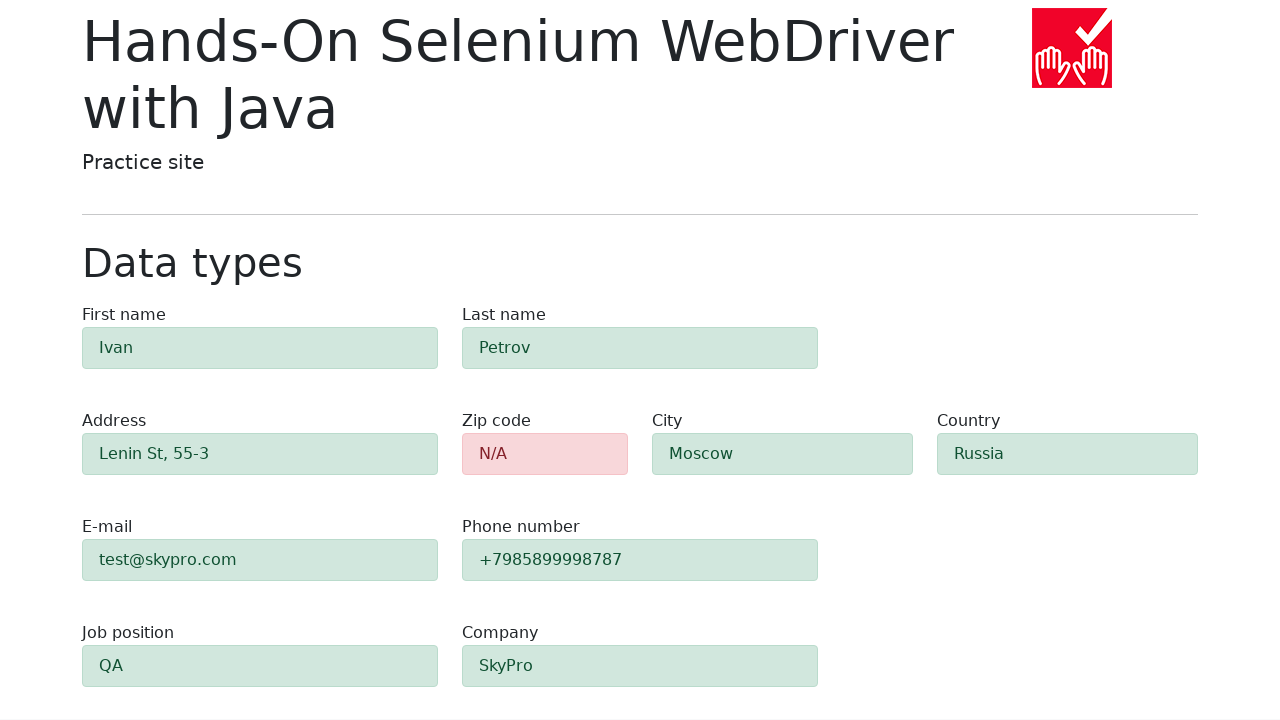

Retrieved phone field border color: rgb(186, 219, 204)
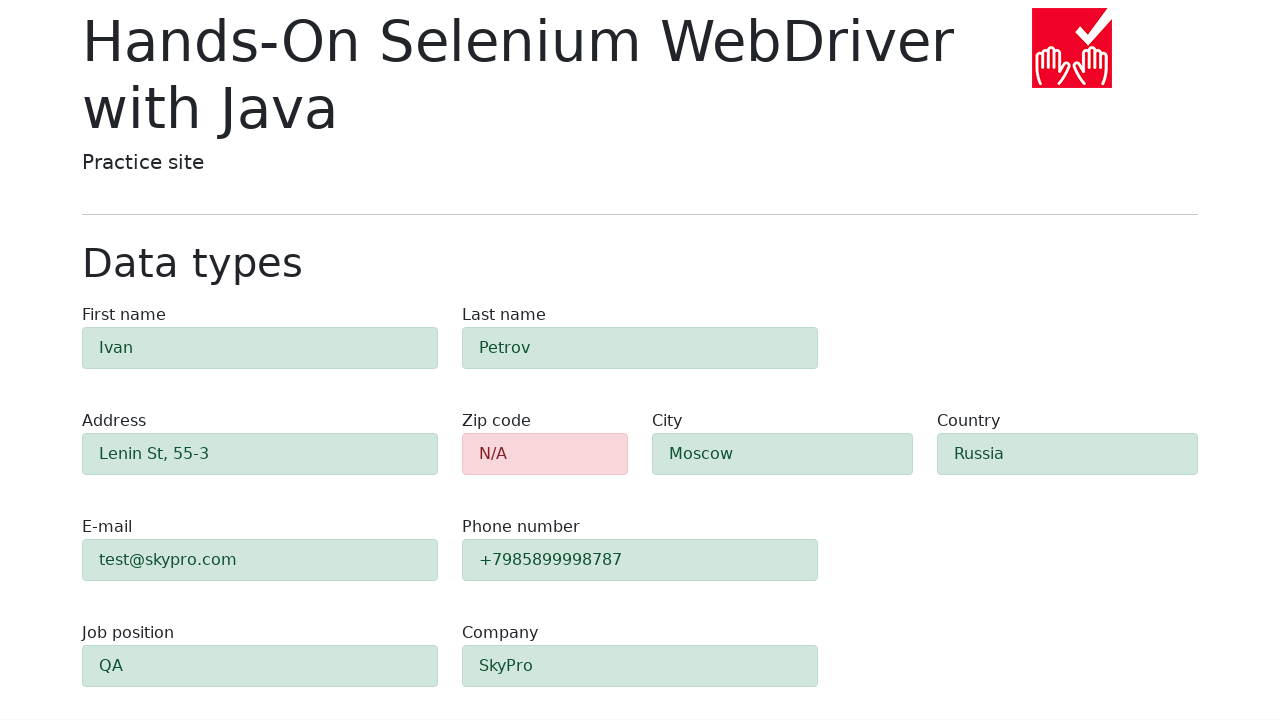

Verified phone field has green border indicating successful validation
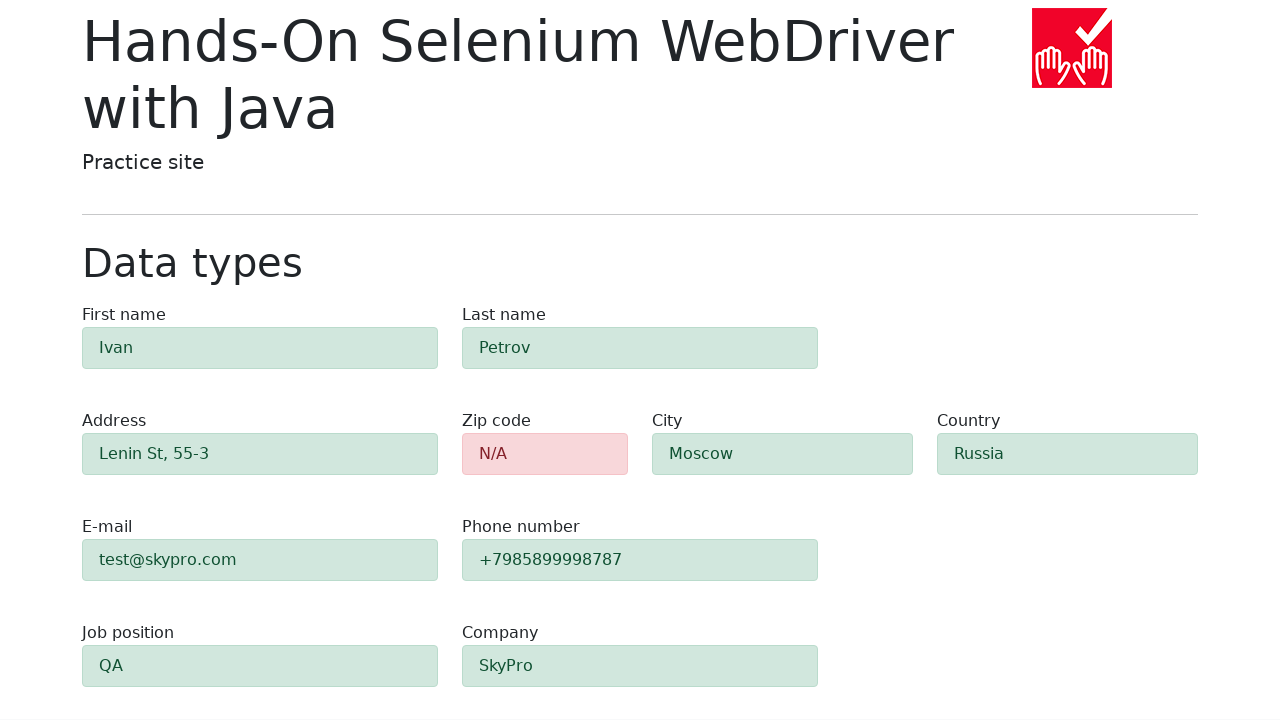

Retrieved job-position field border color: rgb(186, 219, 204)
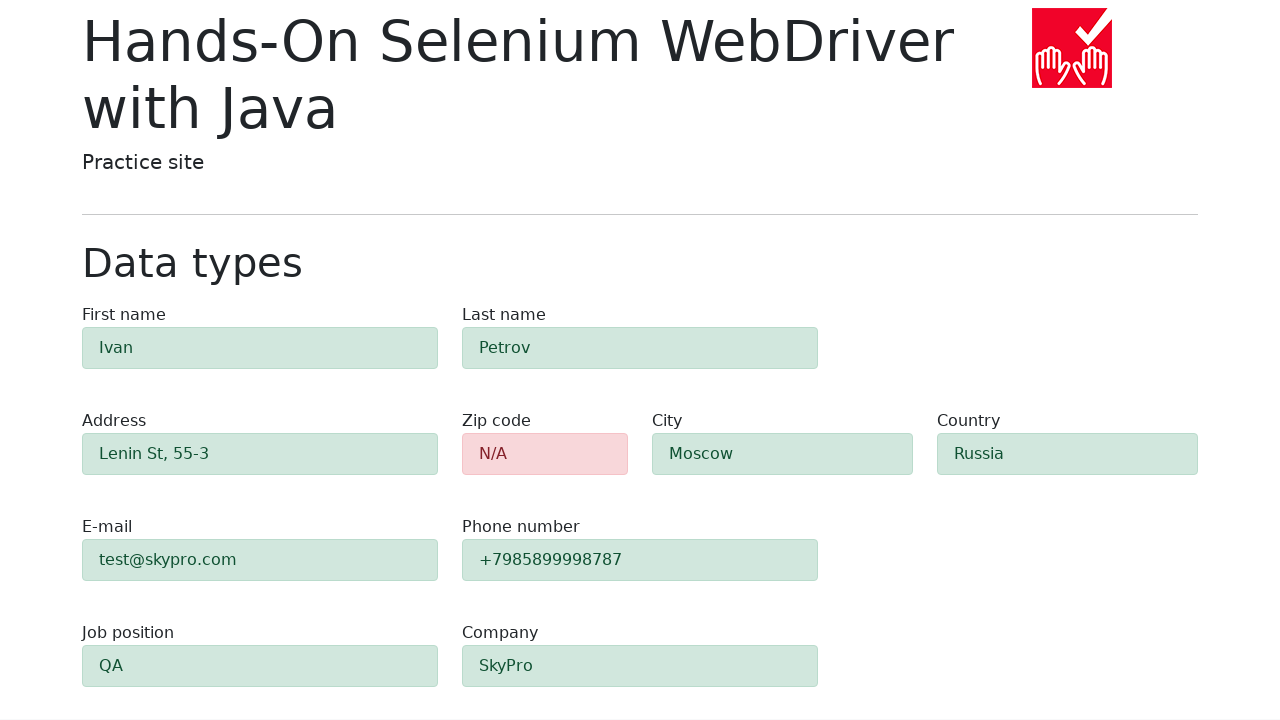

Verified job-position field has green border indicating successful validation
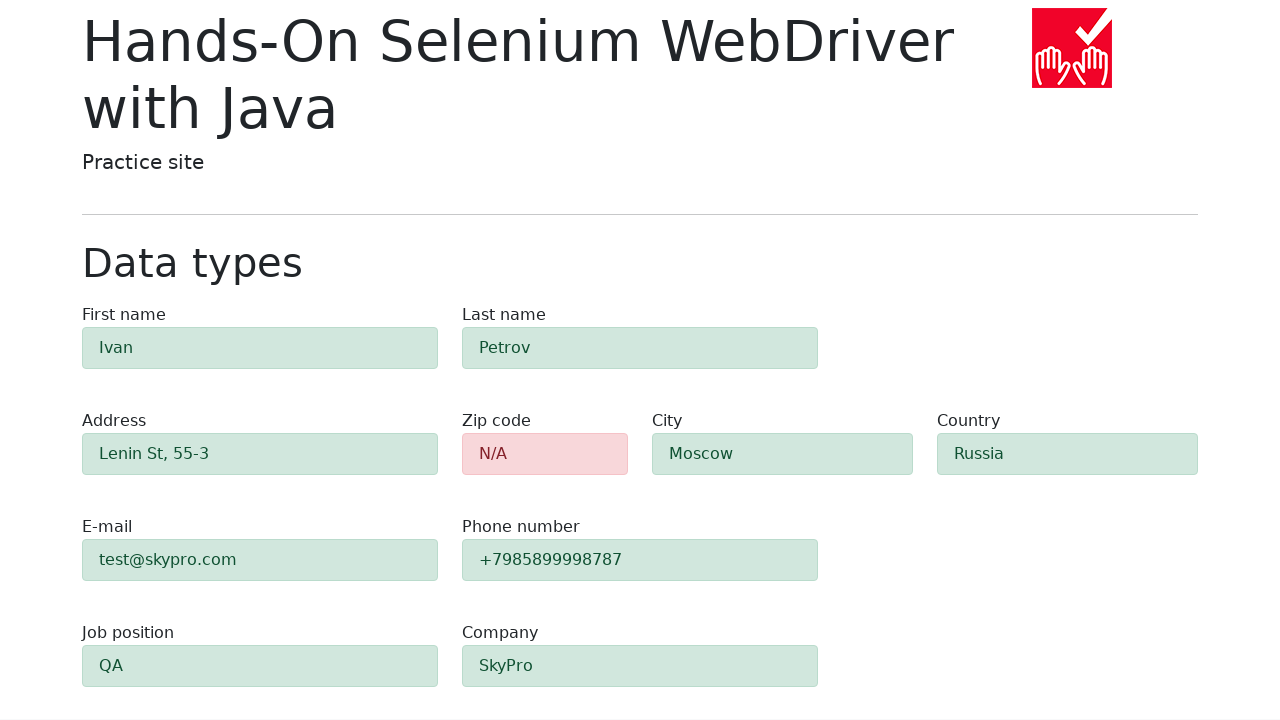

Retrieved company field border color: rgb(186, 219, 204)
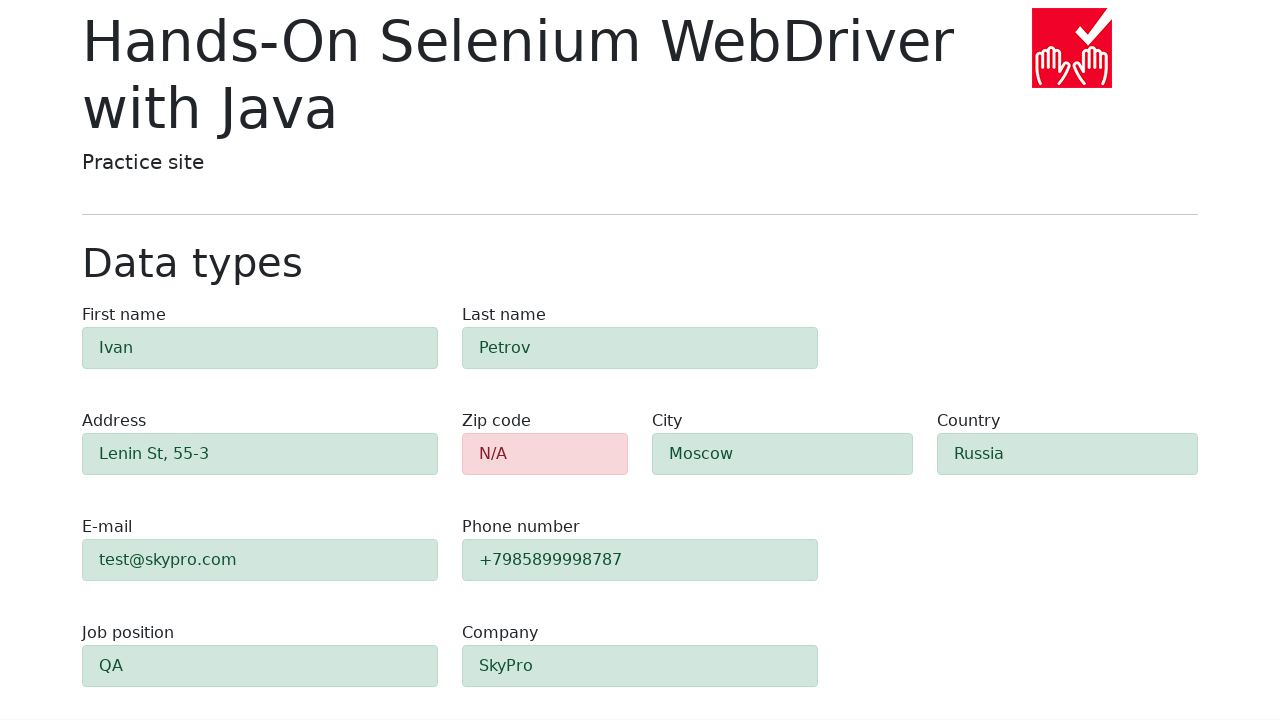

Verified company field has green border indicating successful validation
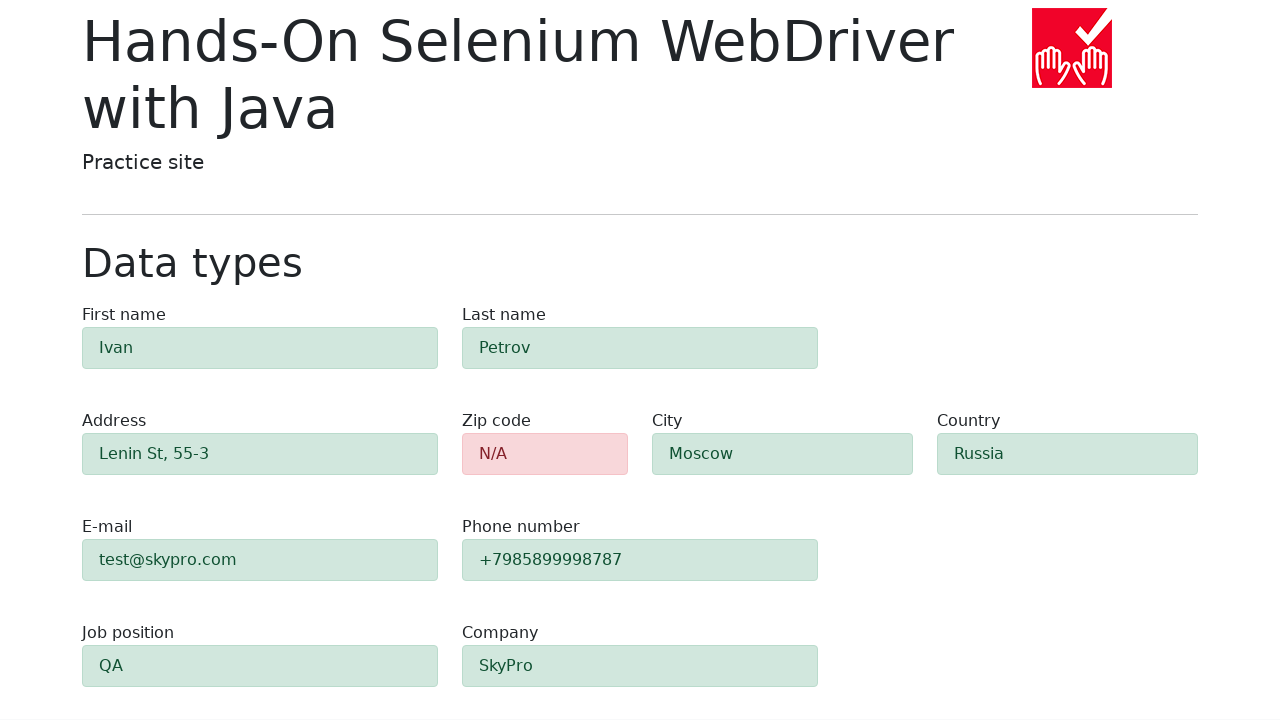

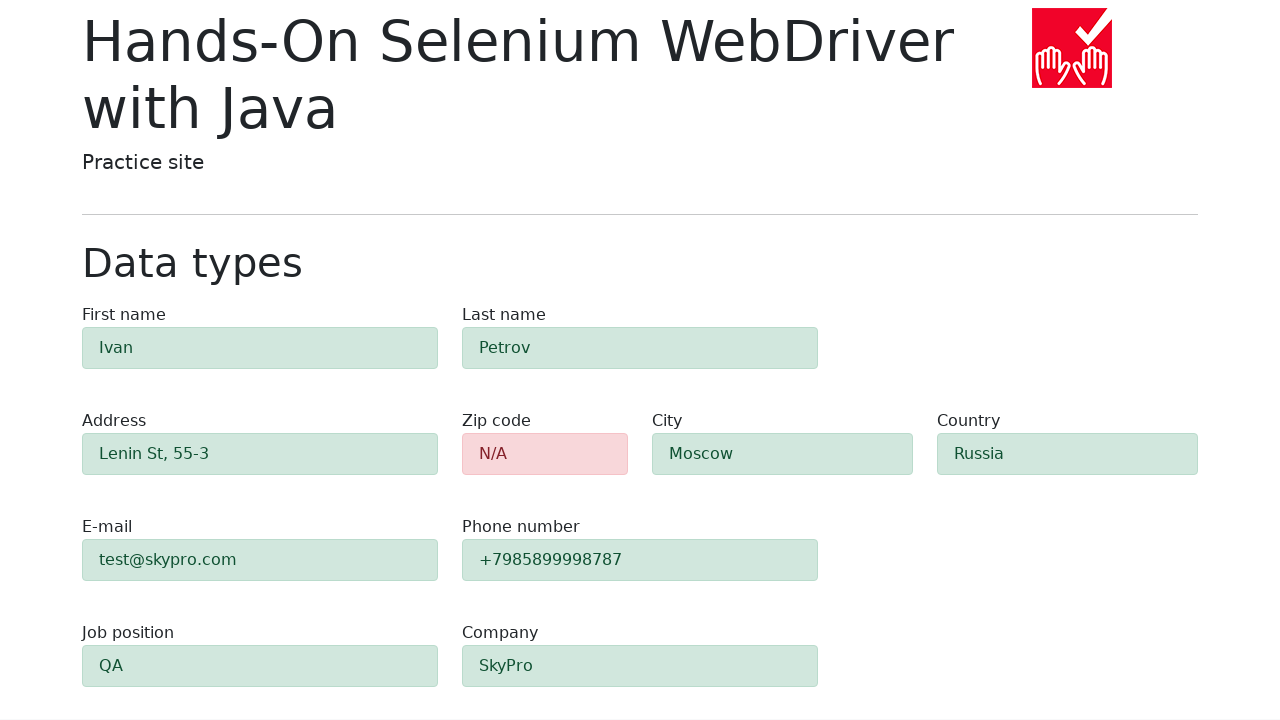